Tests editing a todo item by double-clicking and entering new text

Starting URL: https://demo.playwright.dev/todomvc

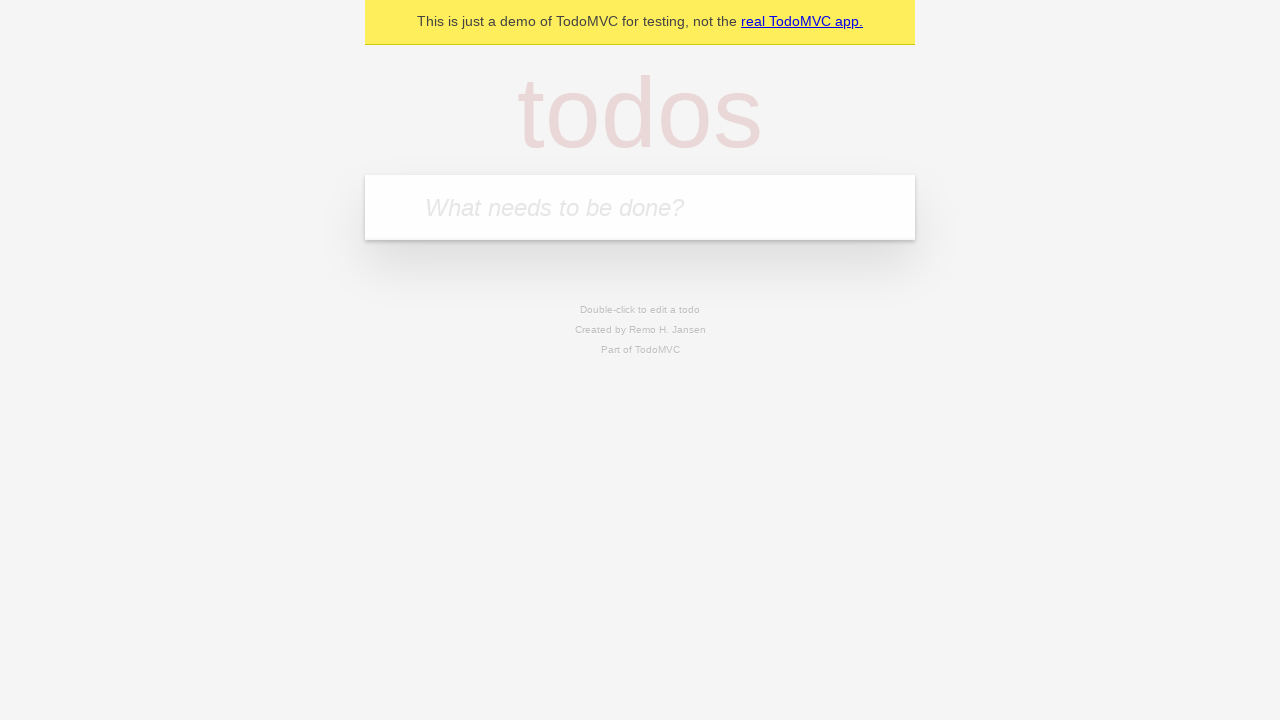

Filled todo input with 'buy some cheese' on internal:attr=[placeholder="What needs to be done?"i]
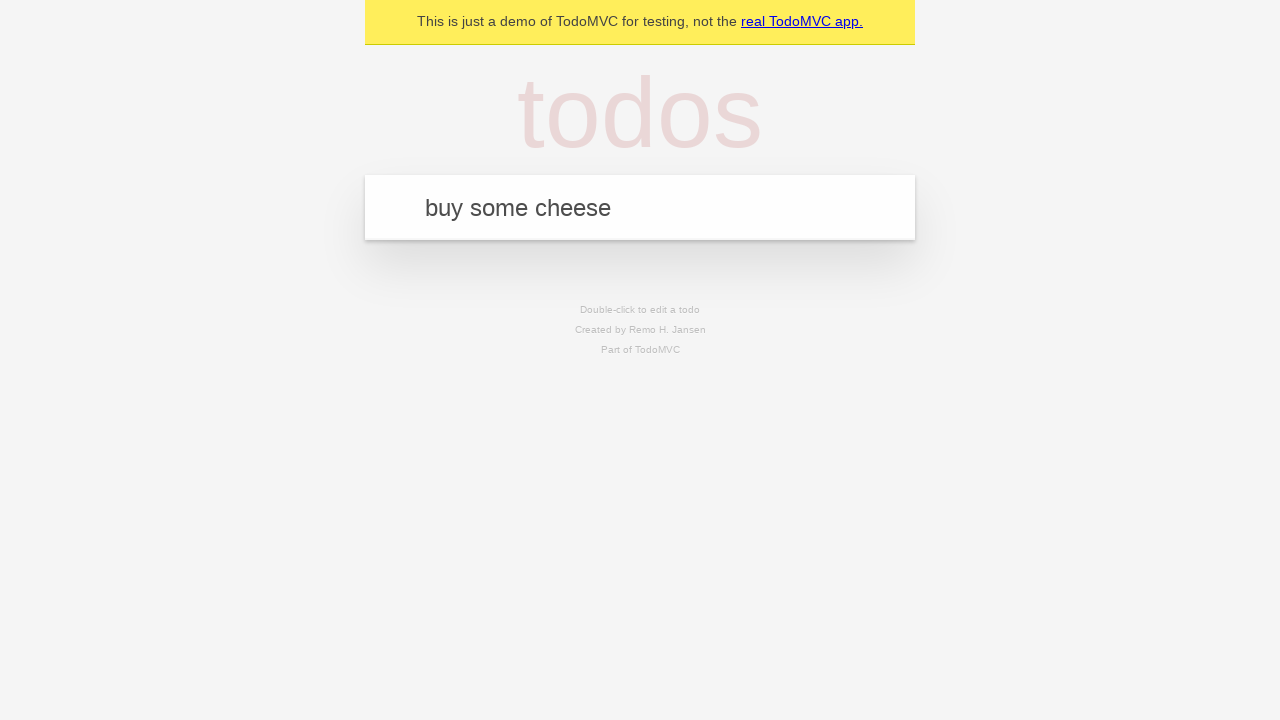

Pressed Enter to create first todo item on internal:attr=[placeholder="What needs to be done?"i]
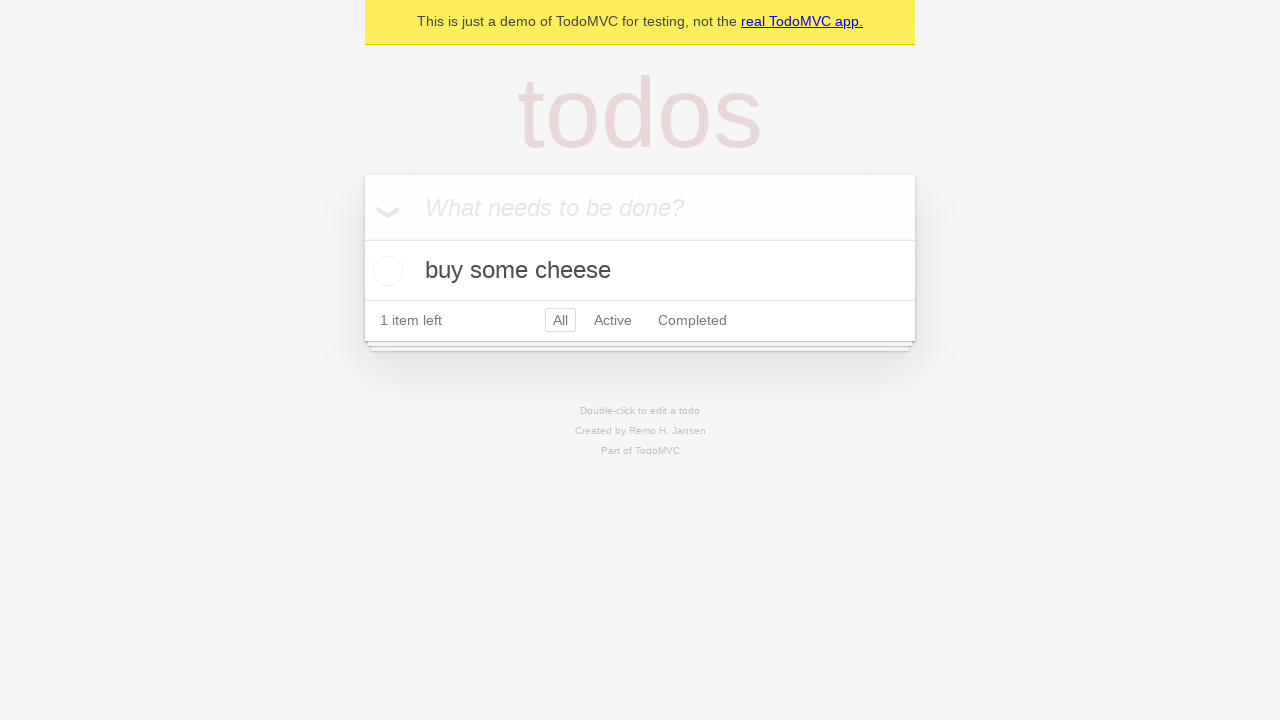

Filled todo input with 'feed the cat' on internal:attr=[placeholder="What needs to be done?"i]
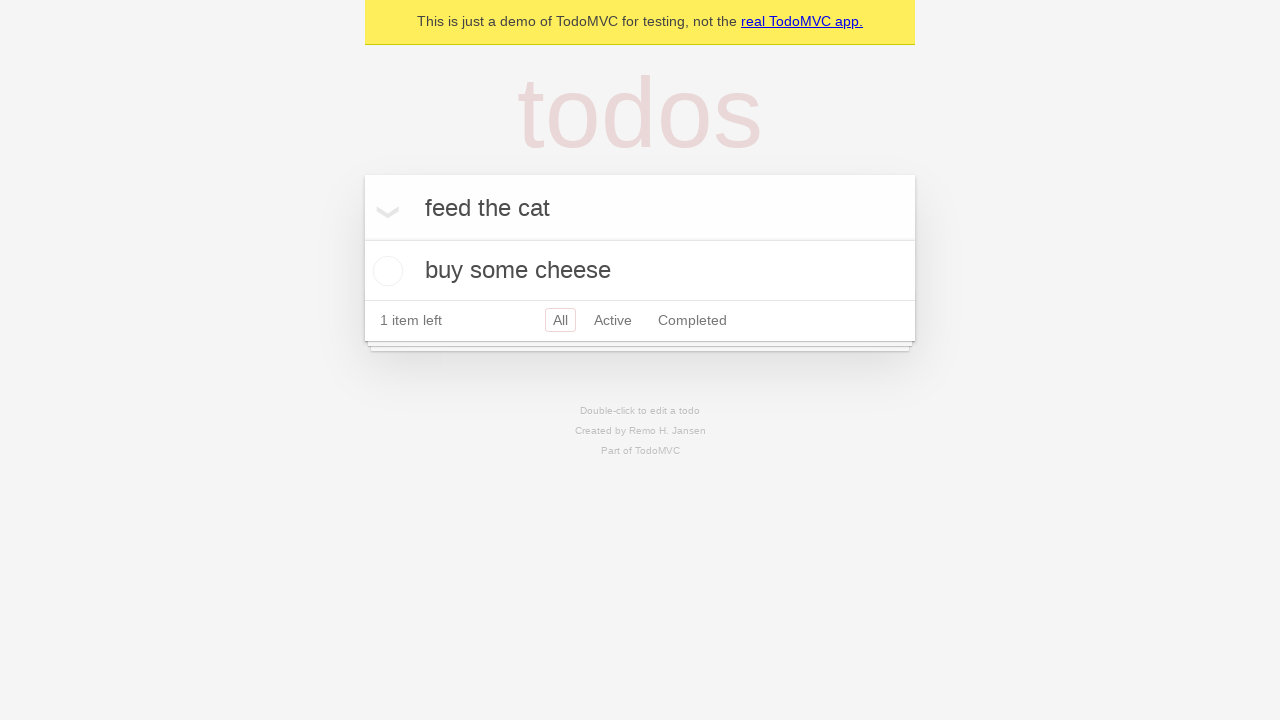

Pressed Enter to create second todo item on internal:attr=[placeholder="What needs to be done?"i]
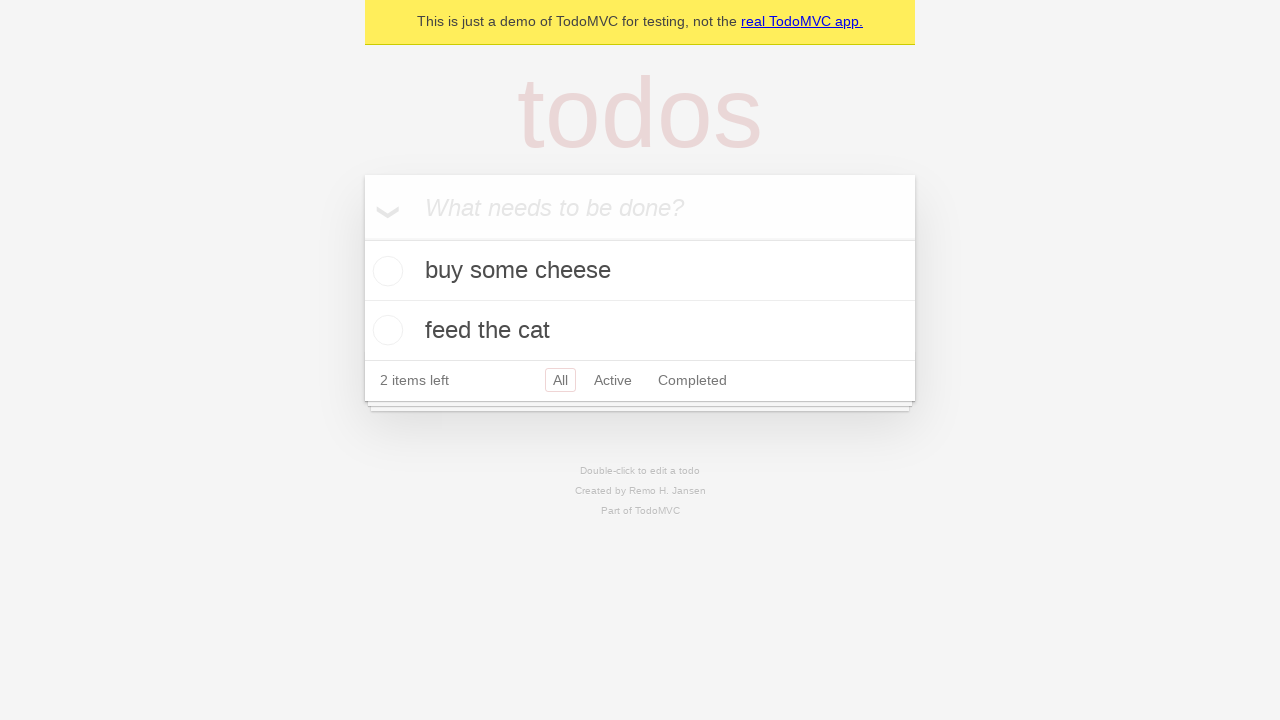

Filled todo input with 'book a doctors appointment' on internal:attr=[placeholder="What needs to be done?"i]
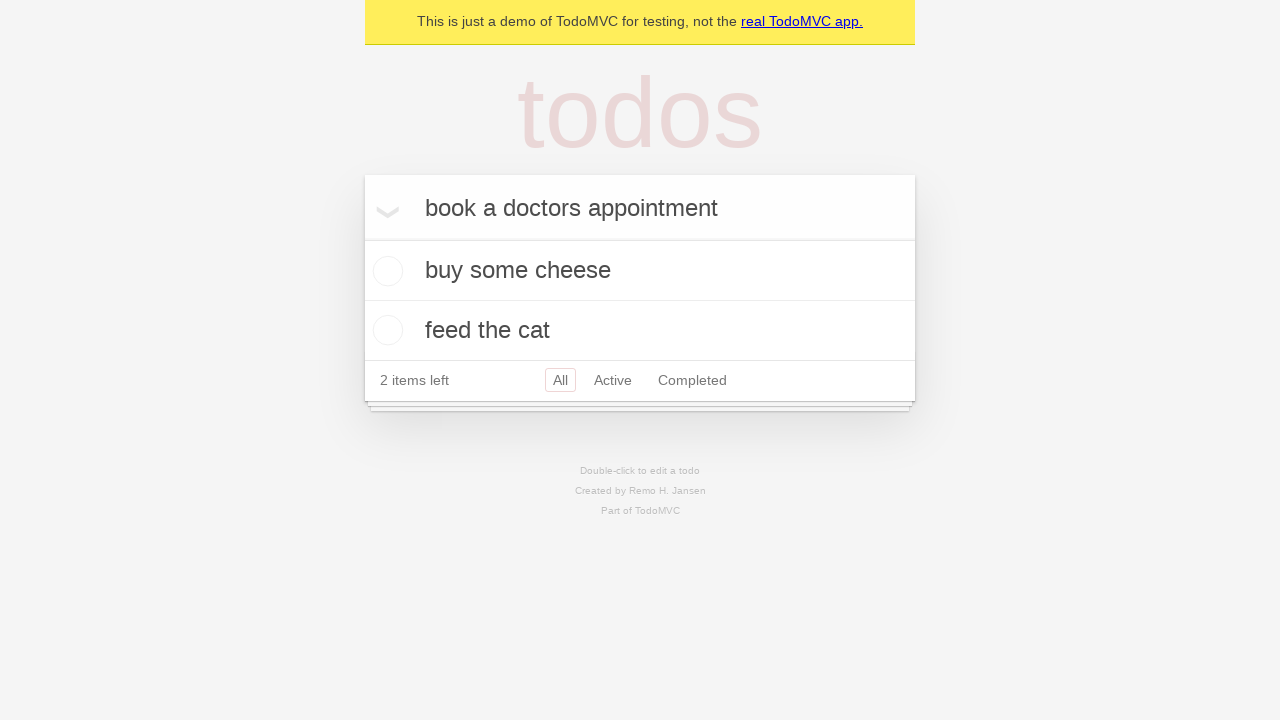

Pressed Enter to create third todo item on internal:attr=[placeholder="What needs to be done?"i]
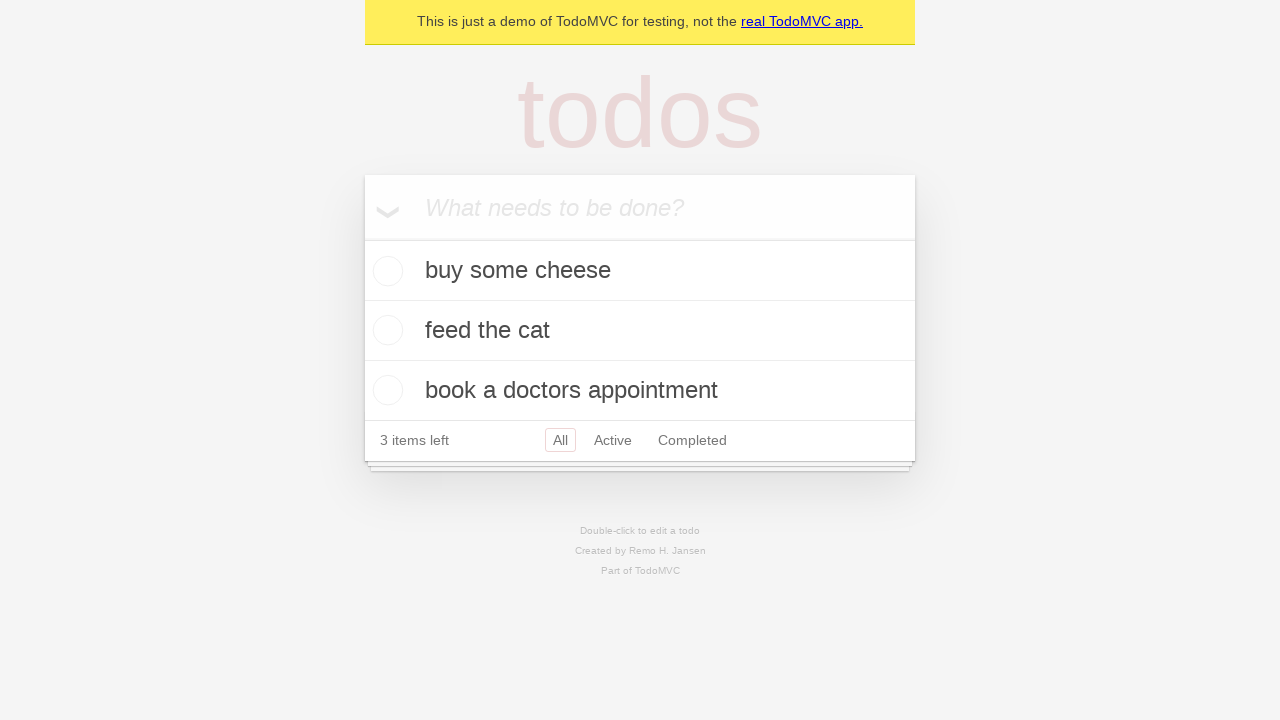

Double-clicked the second todo item to enter edit mode at (640, 331) on internal:testid=[data-testid="todo-item"s] >> nth=1
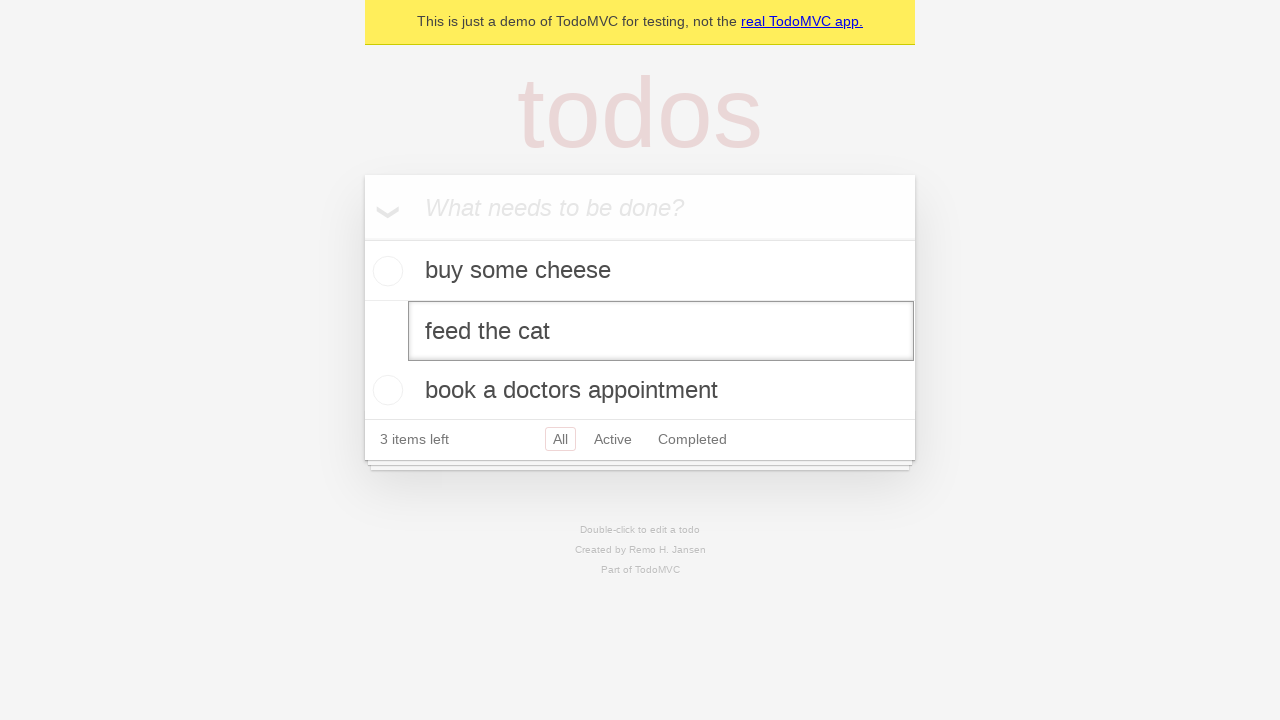

Filled edit textbox with 'buy some sausages' on internal:testid=[data-testid="todo-item"s] >> nth=1 >> internal:role=textbox[nam
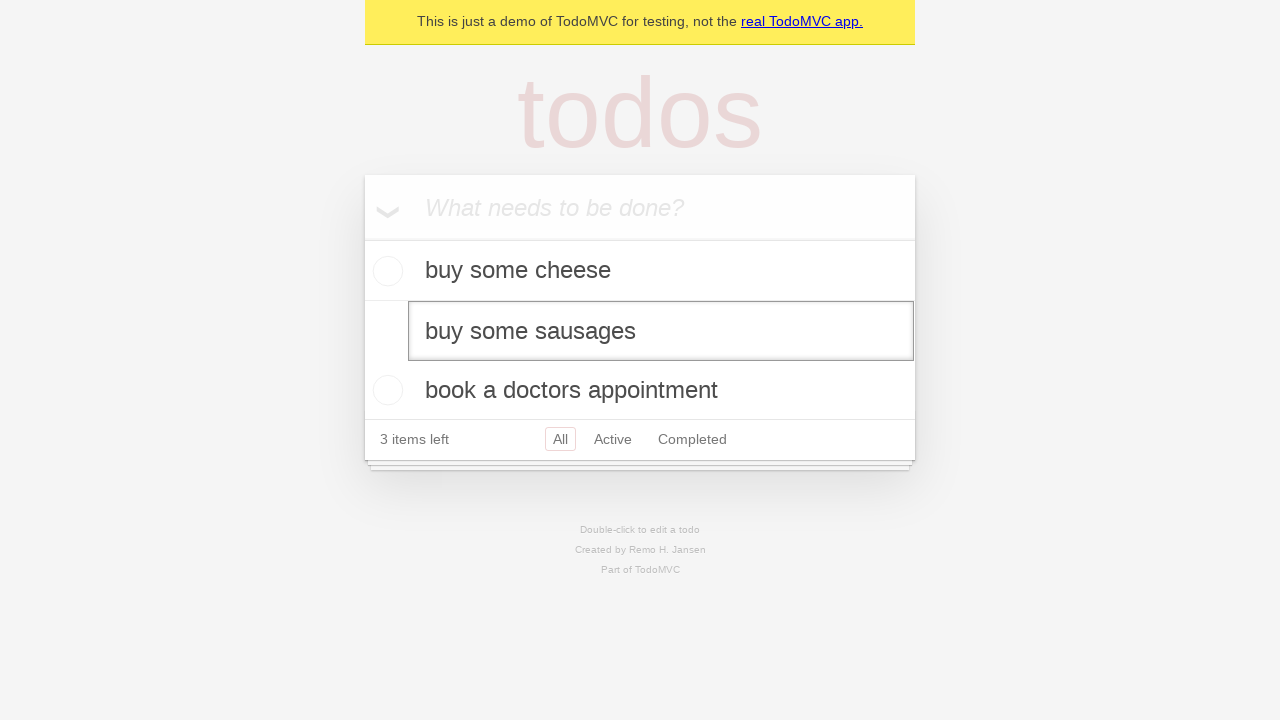

Pressed Enter to confirm the edited todo item on internal:testid=[data-testid="todo-item"s] >> nth=1 >> internal:role=textbox[nam
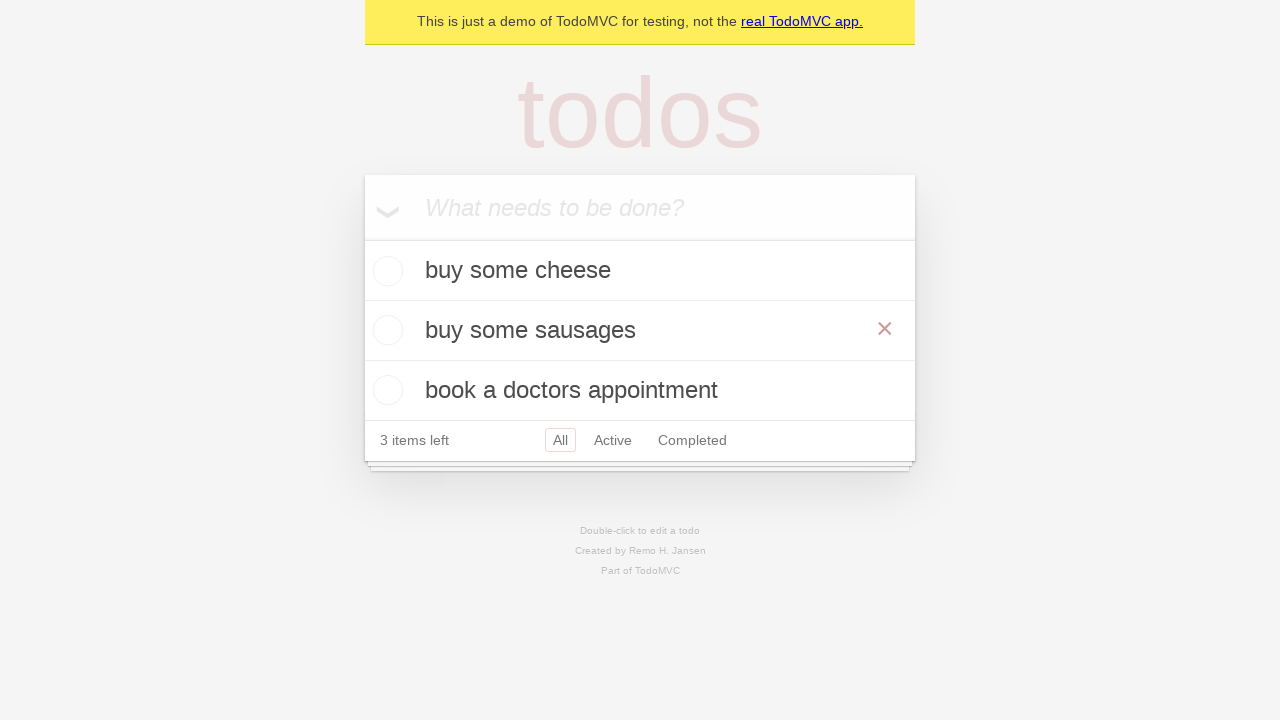

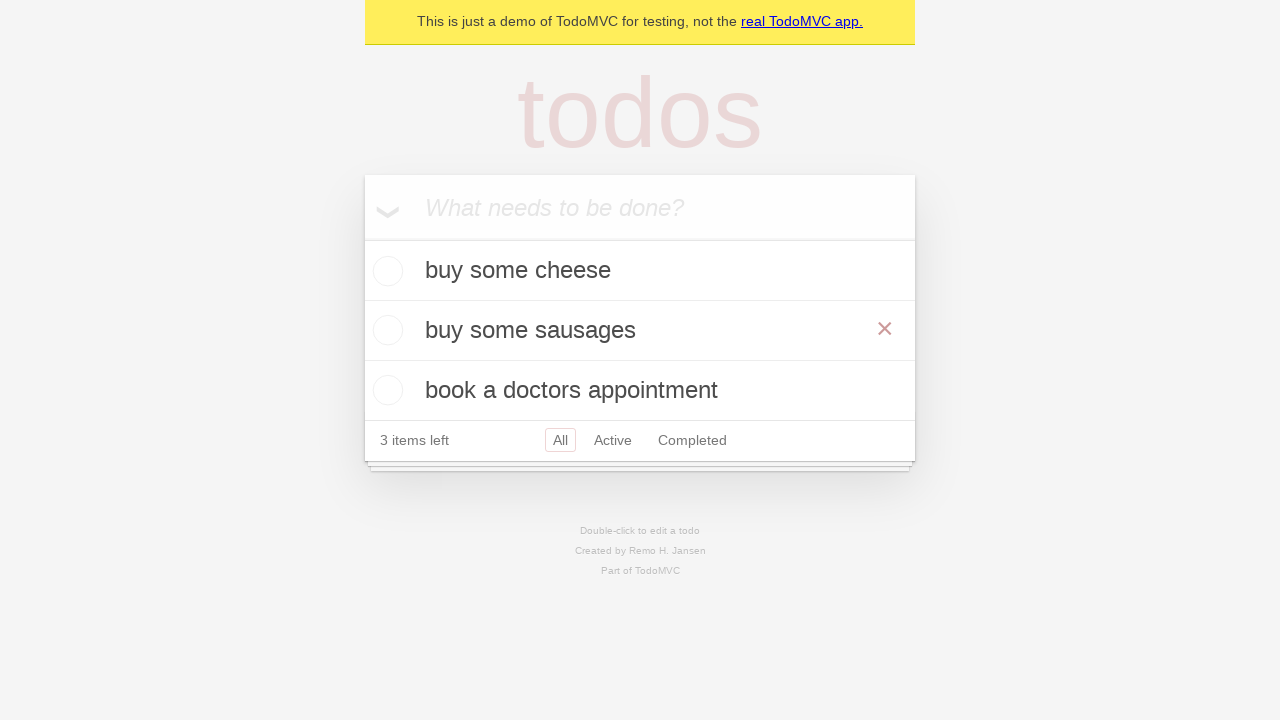